Tests a simple form by filling in first name, last name, city, and country fields using different locator strategies (tag name, name, class name, ID, CSS selector), then submits the form.

Starting URL: http://suninjuly.github.io/simple_form_find_task.html

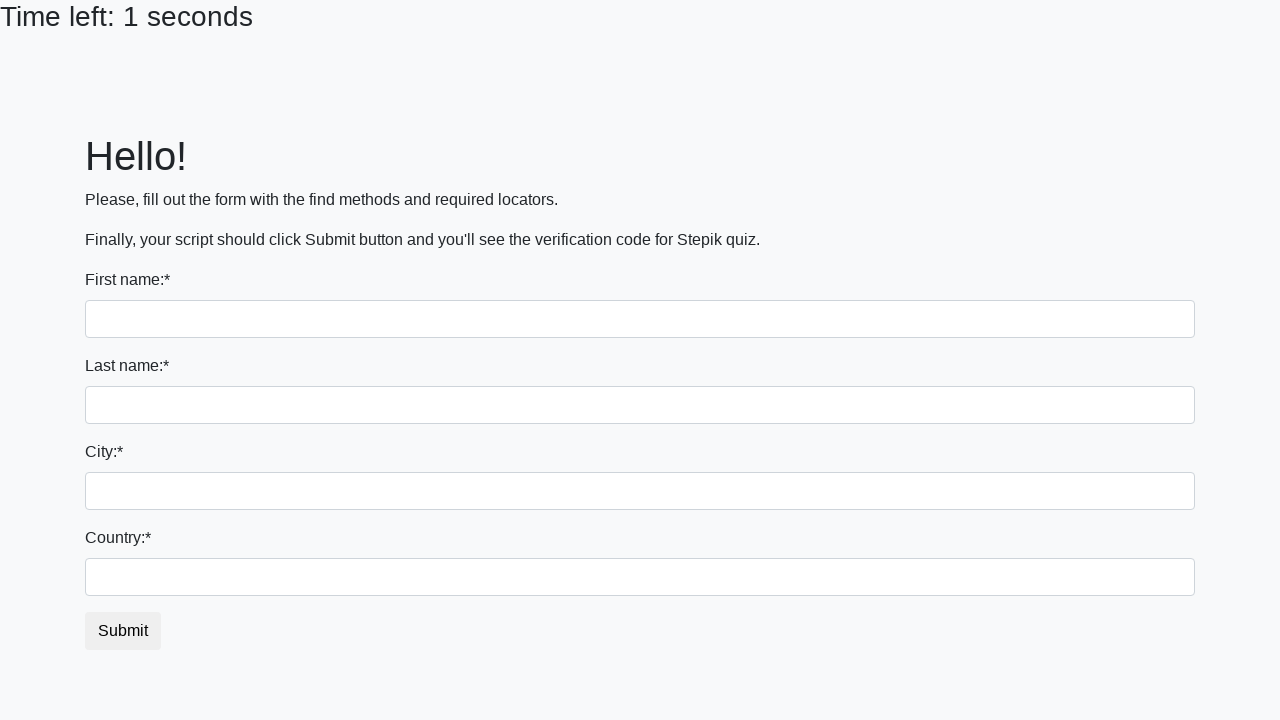

Filled first name field with 'Ivan' using tag name locator on input >> nth=0
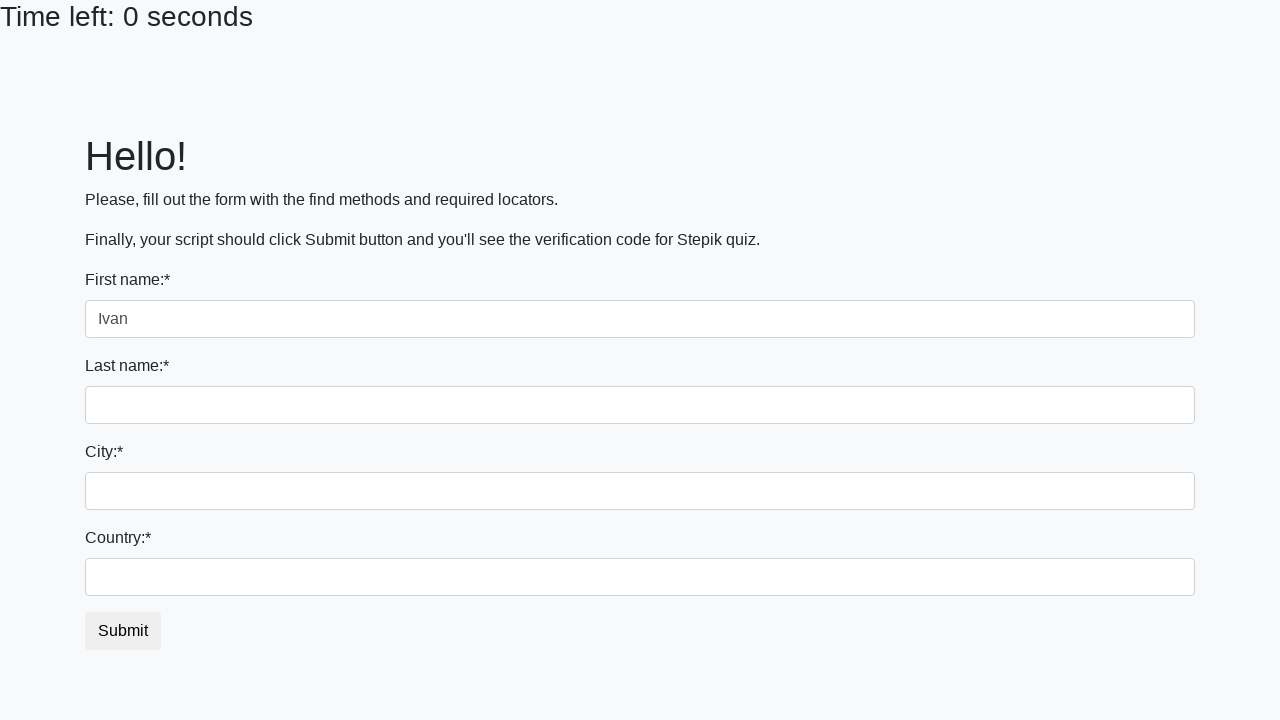

Filled last name field with 'Petrov' using name attribute on input[name='last_name']
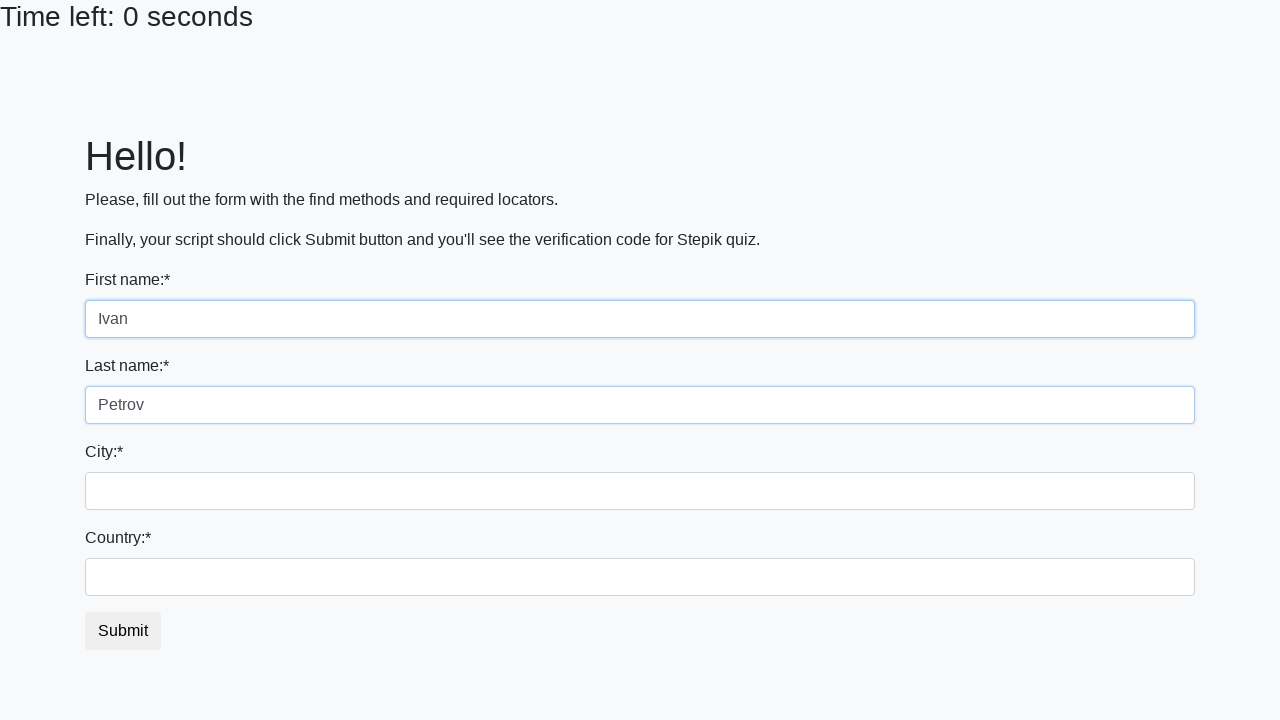

Filled city field with 'Smolensk' using class name selector on .city
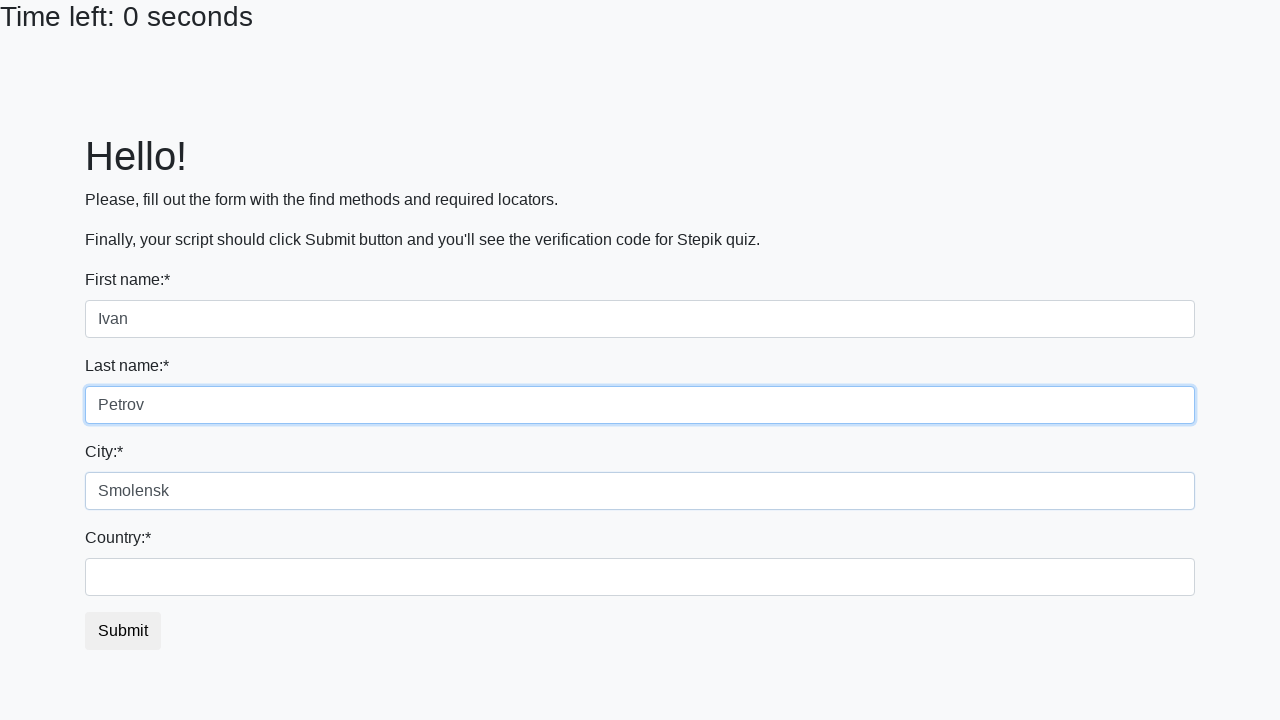

Filled country field with 'Russia' using ID selector on #country
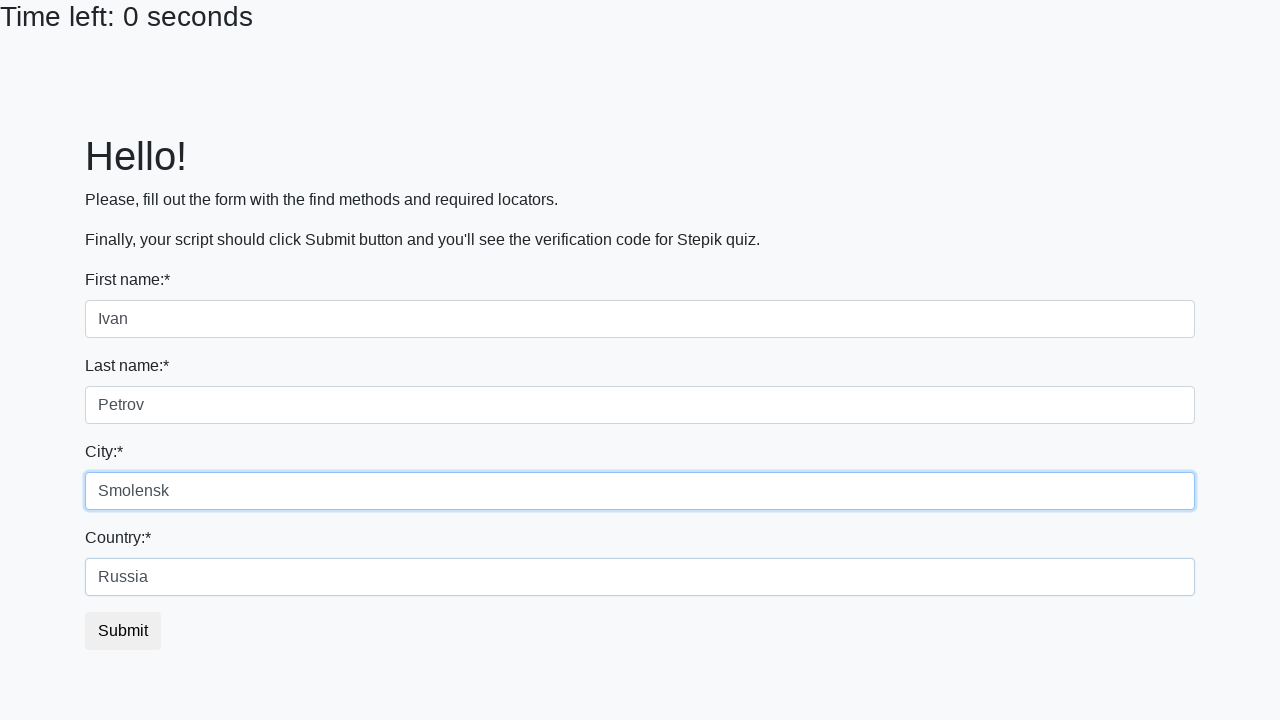

Clicked submit button to submit the form at (123, 631) on button.btn
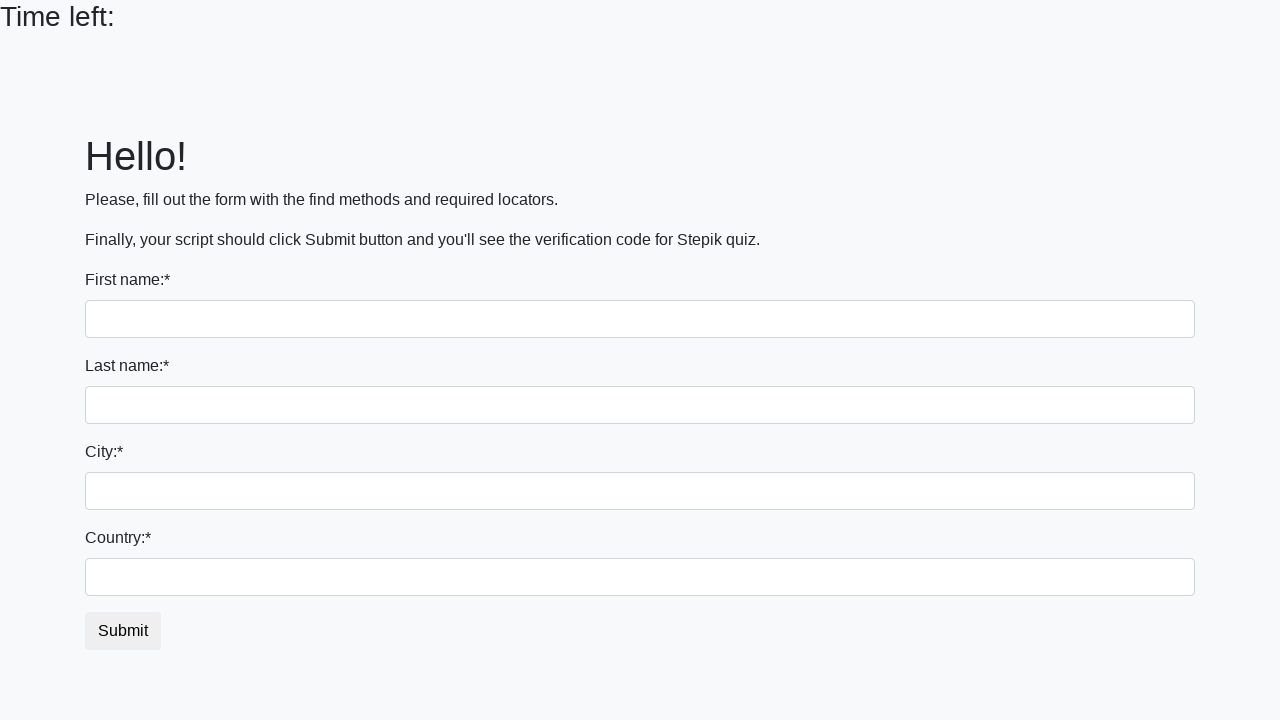

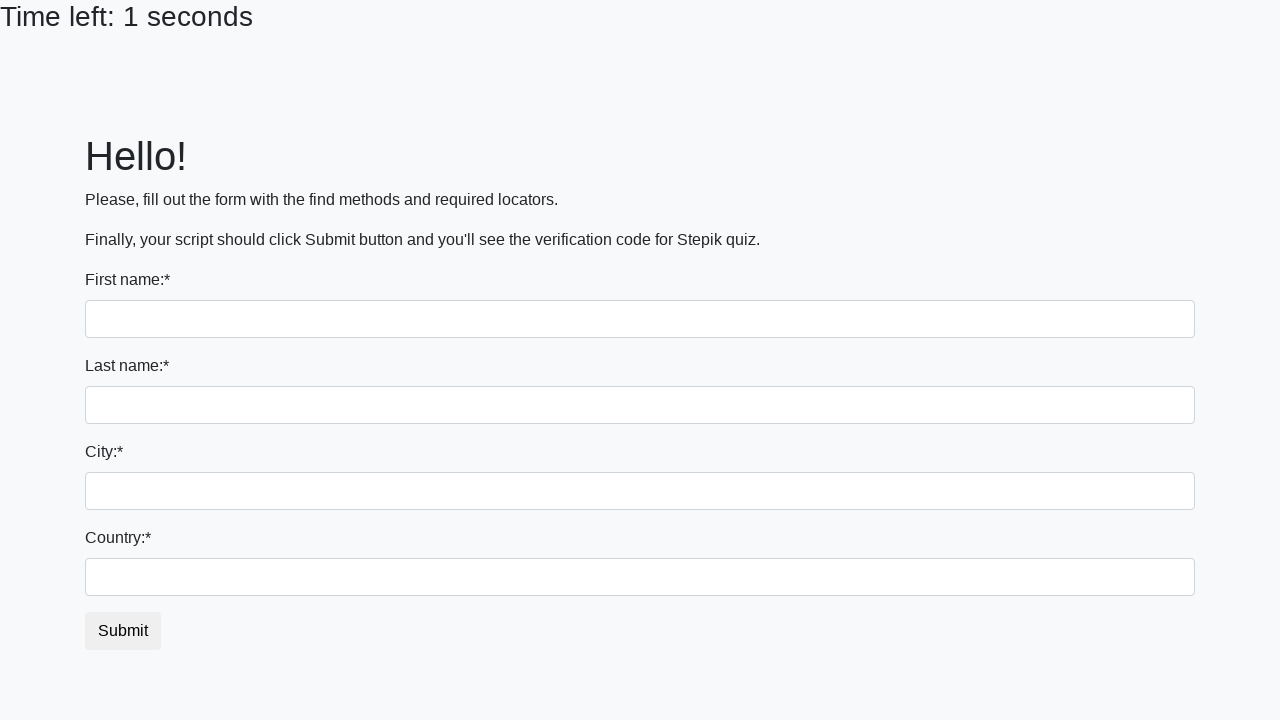